Tests AJAX content loading by clicking a button and waiting for dynamic content to appear

Starting URL: https://v1.training-support.net/selenium/ajax

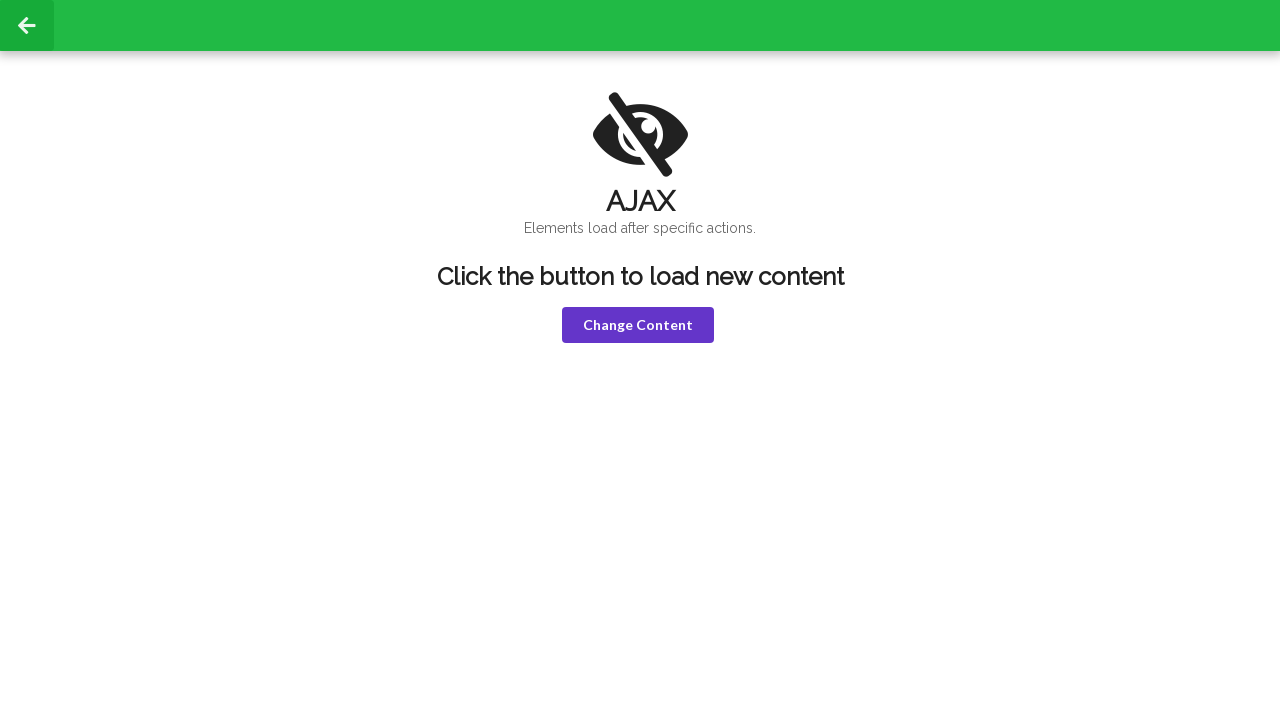

Clicked violet button to trigger AJAX content loading at (638, 325) on .violet
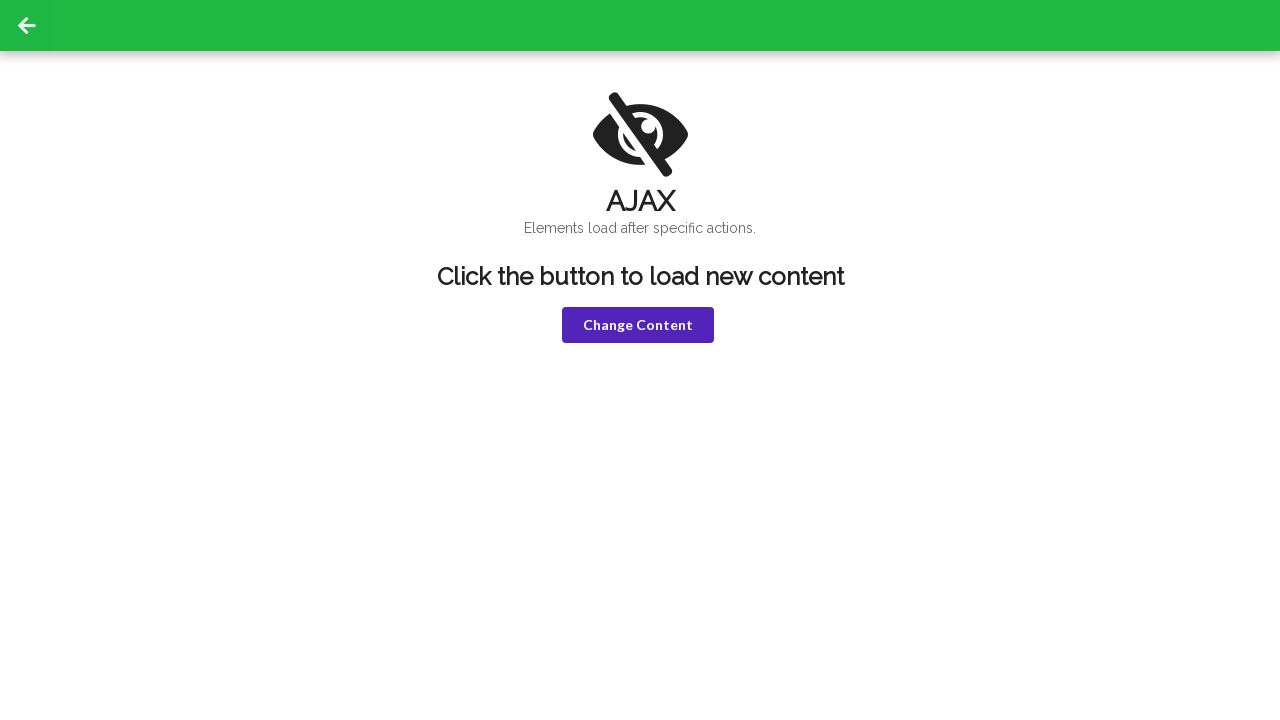

AJAX content header appeared
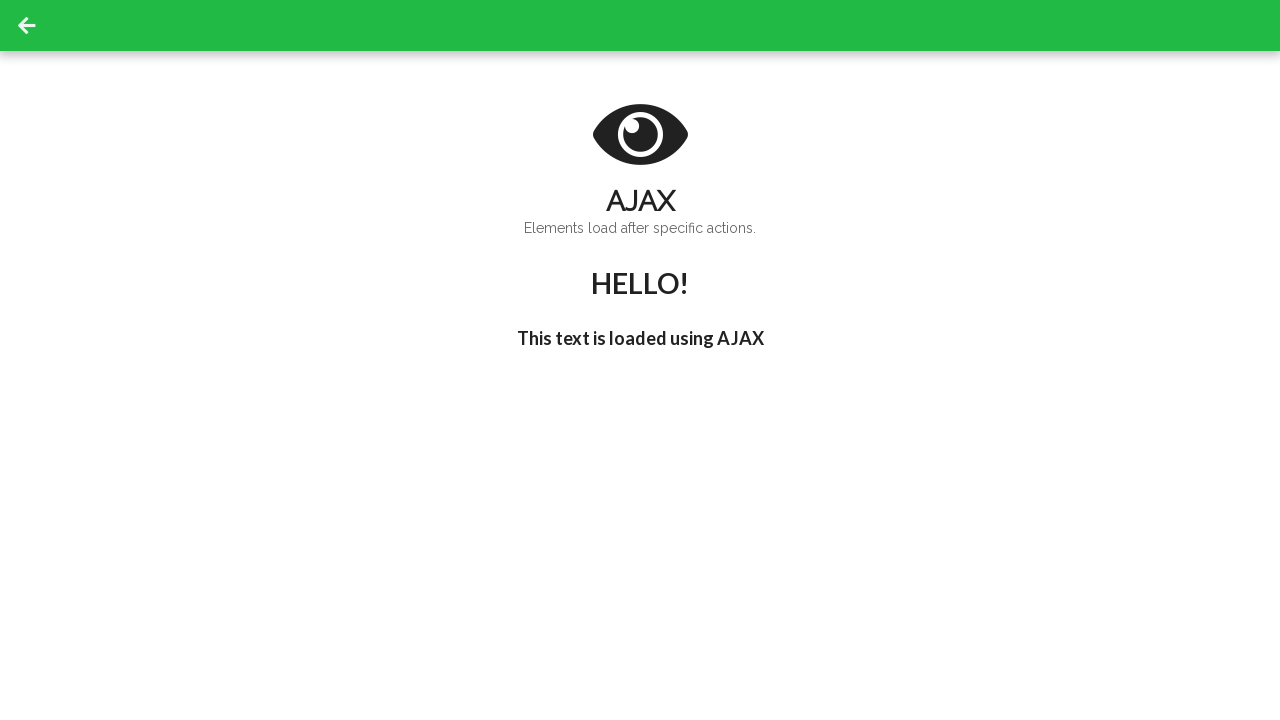

Retrieved first message text: HELLO!
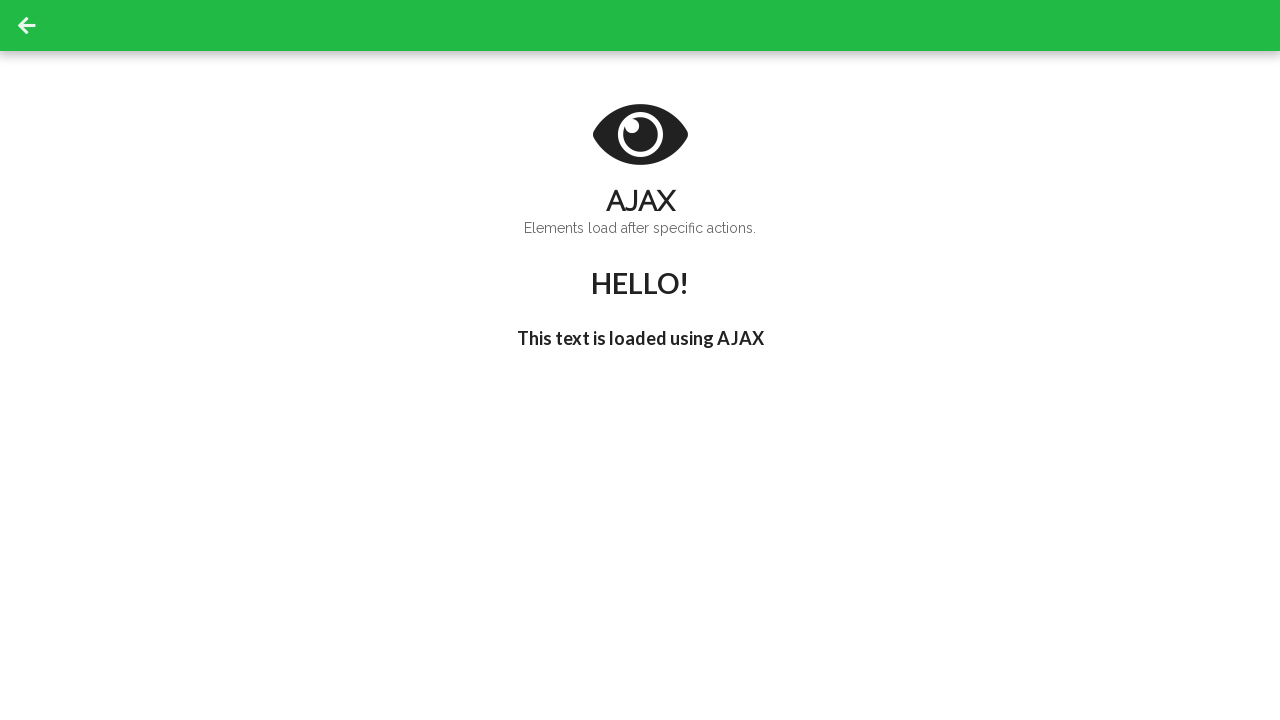

Waited for 'I'm late!' text to appear in h3 element
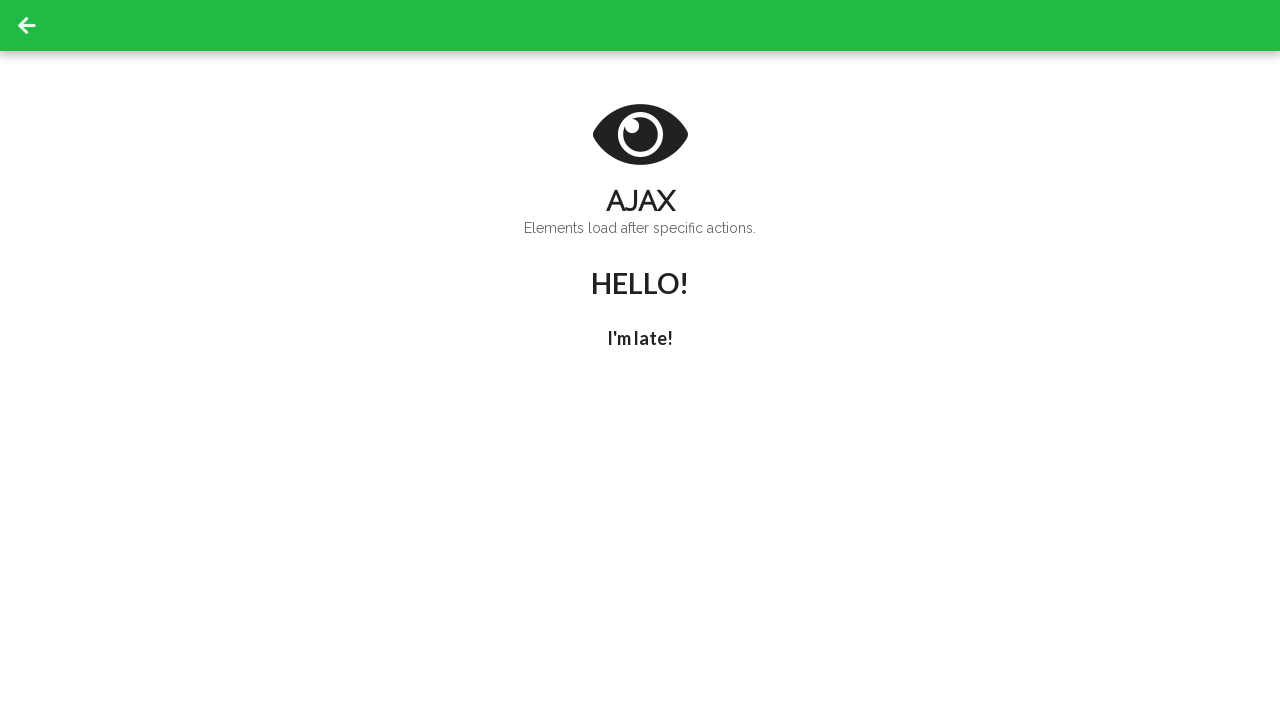

Retrieved second message text: I'm late!
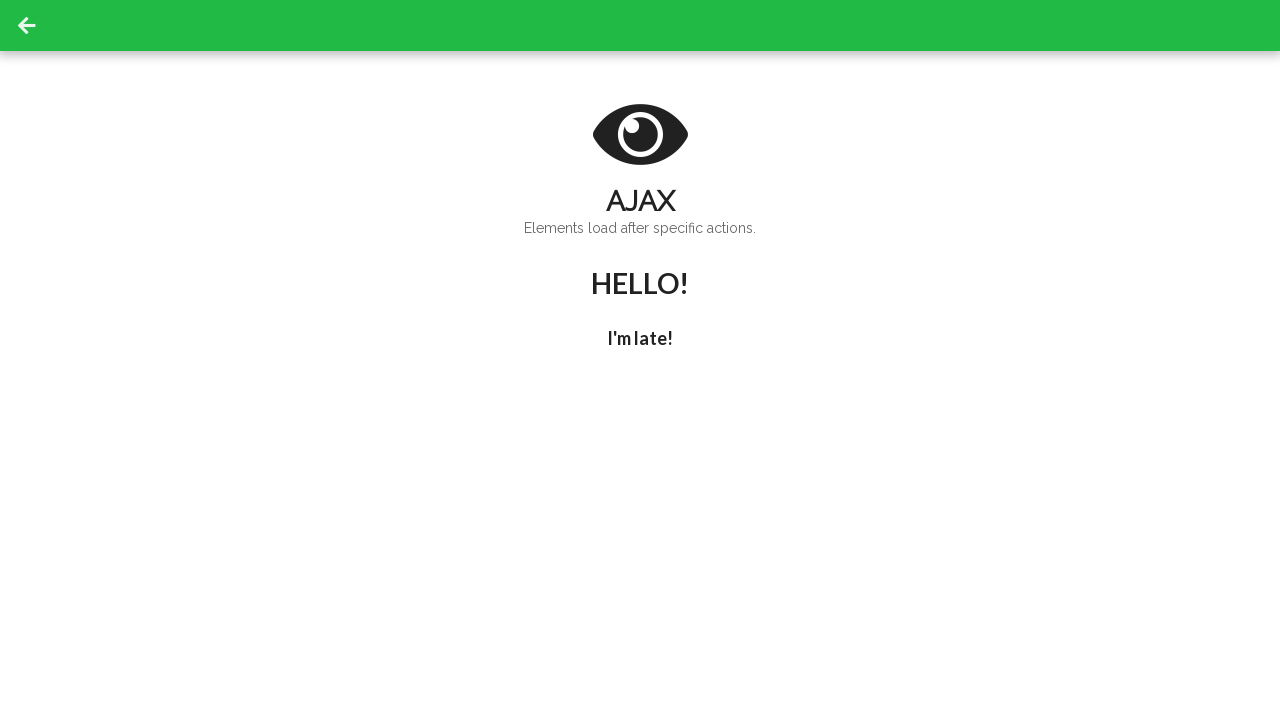

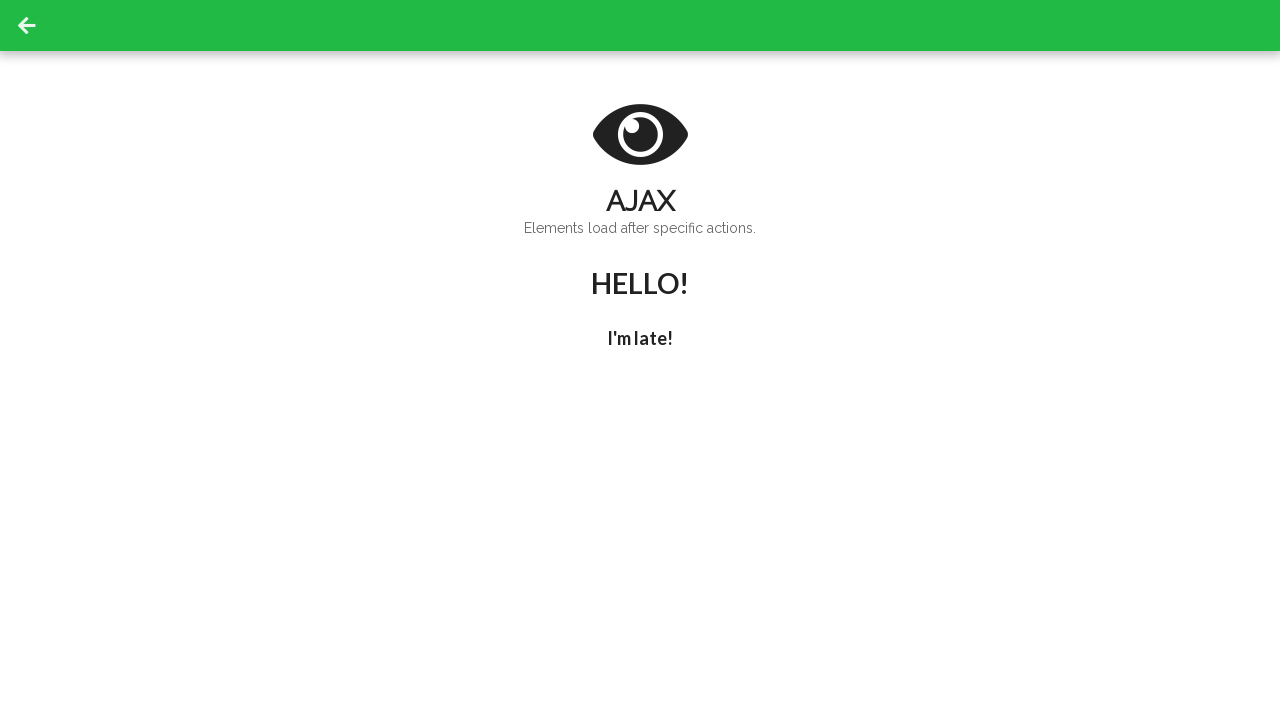